Navigates to Rahul Shetty Academy website, maximizes the browser window, and retrieves page information including title, URL, and page source

Starting URL: https://rahulshettyacademy.com

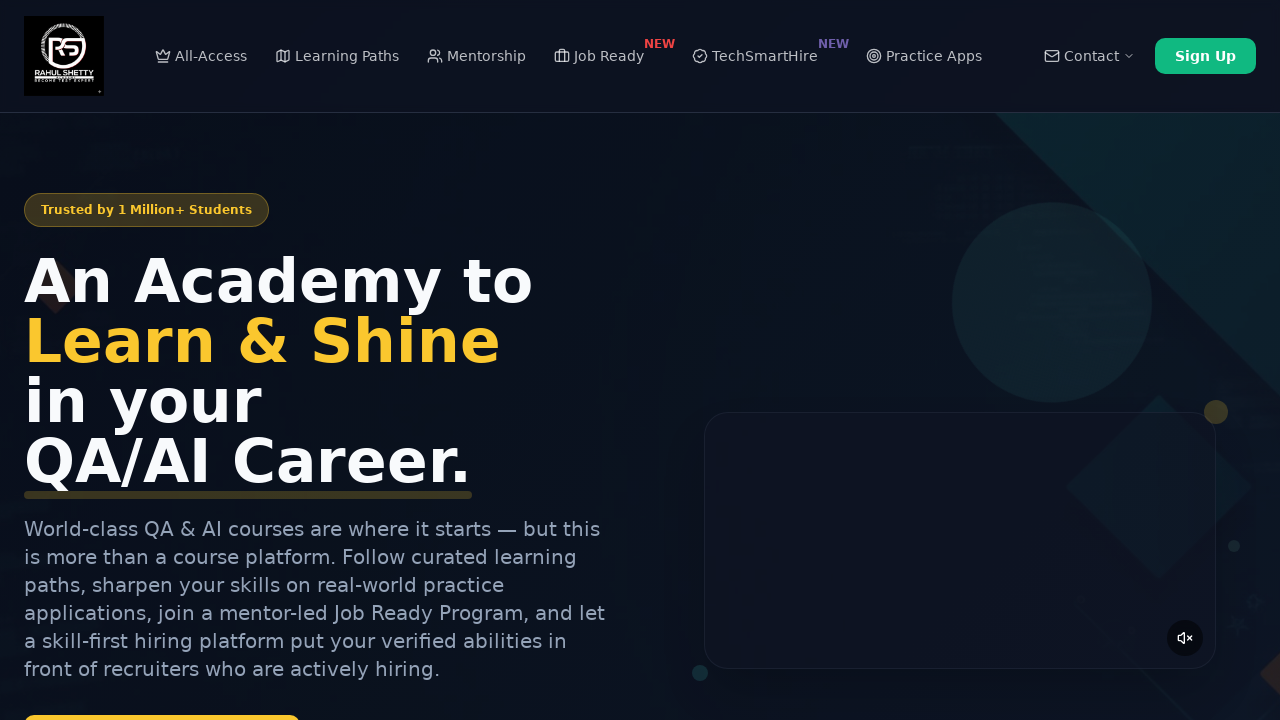

Set browser viewport to 1920x1080
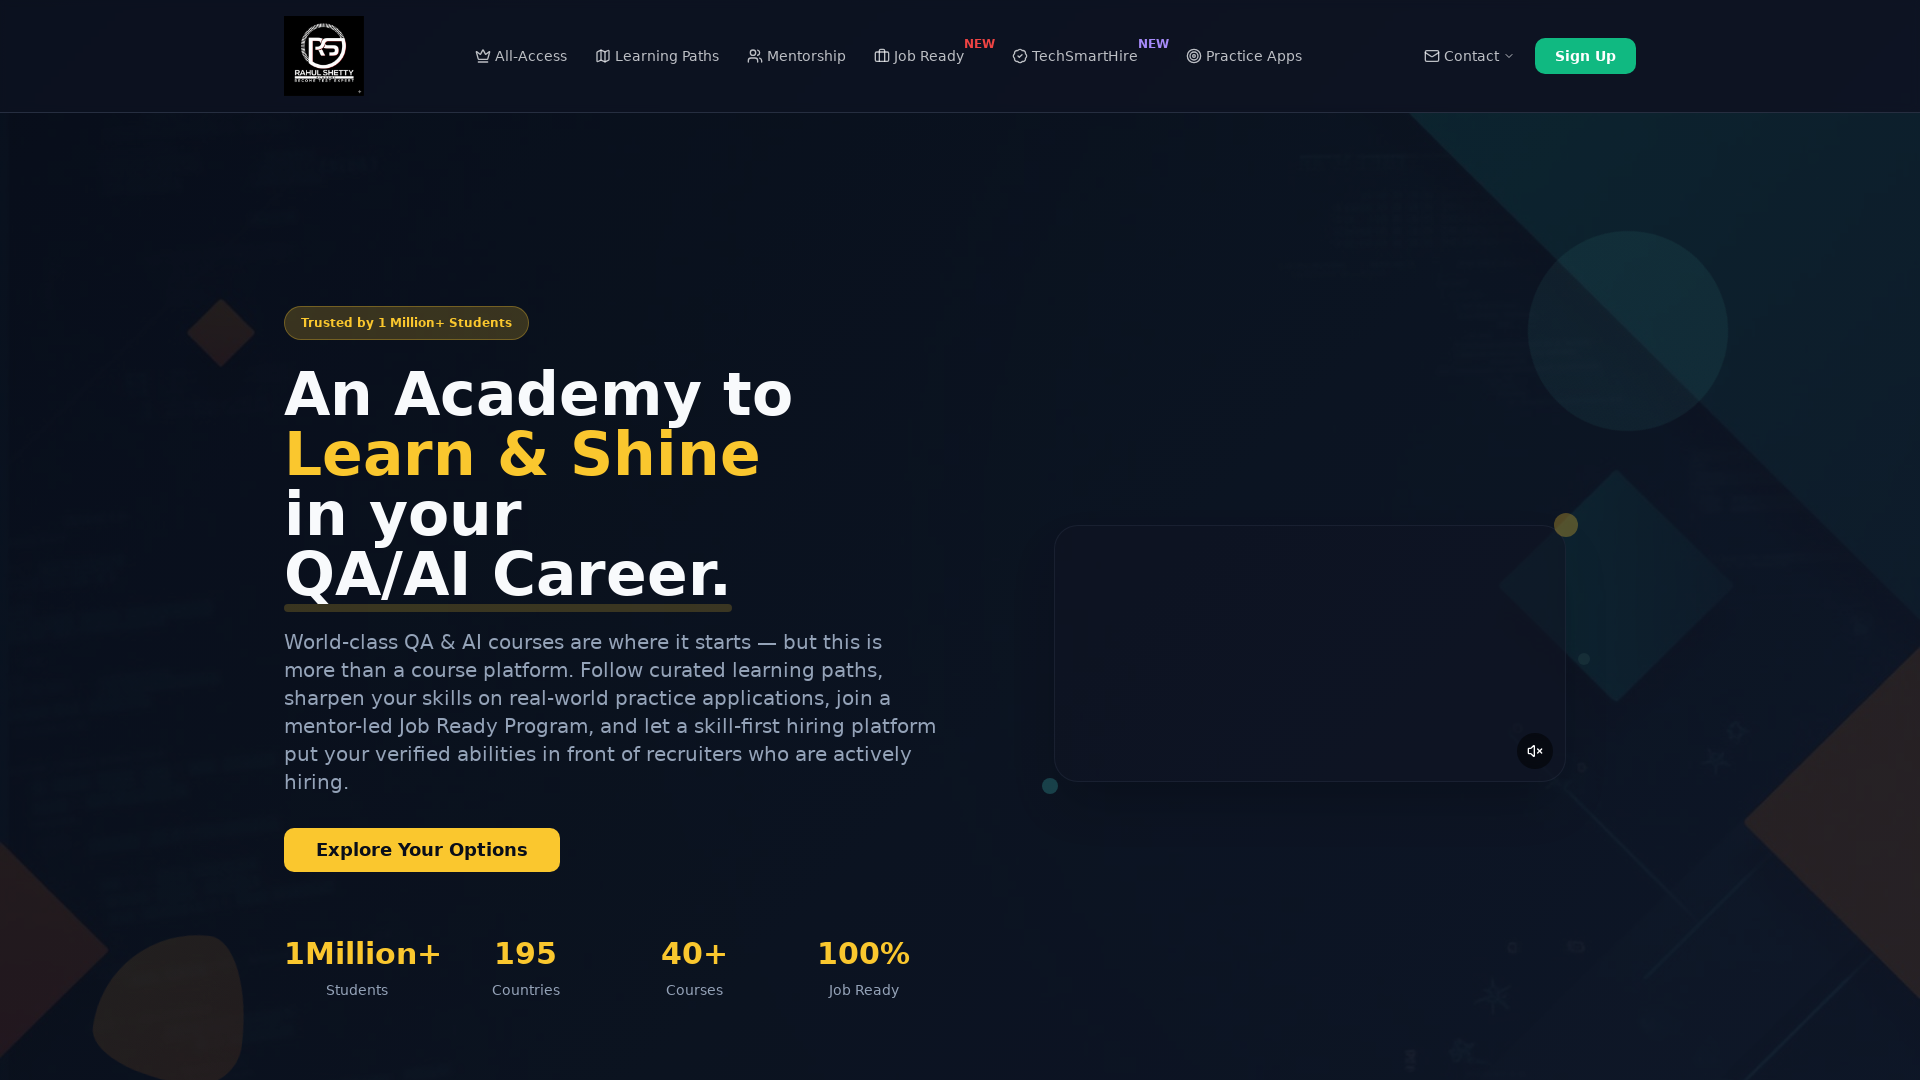

Retrieved page title: Rahul Shetty Academy | QA Automation, Playwright, AI Testing & Online Training
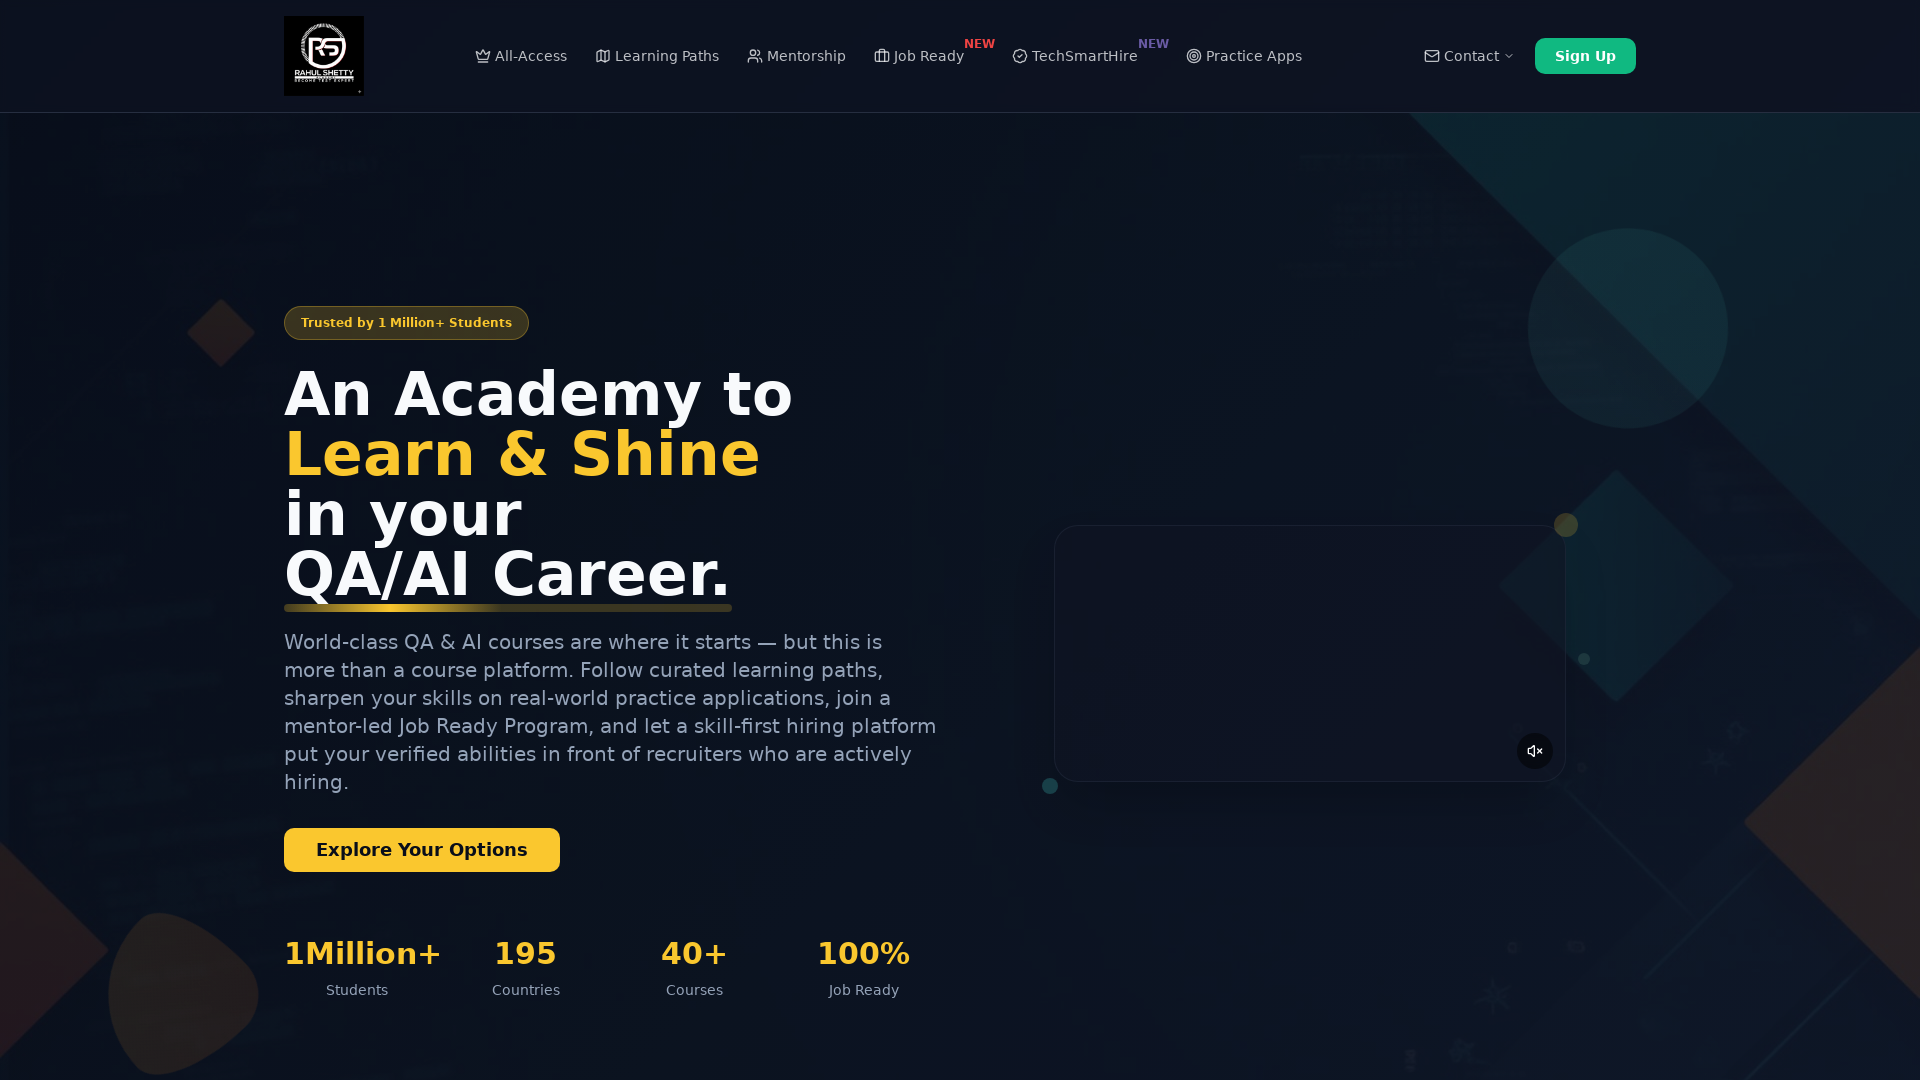

Retrieved current URL: https://rahulshettyacademy.com/
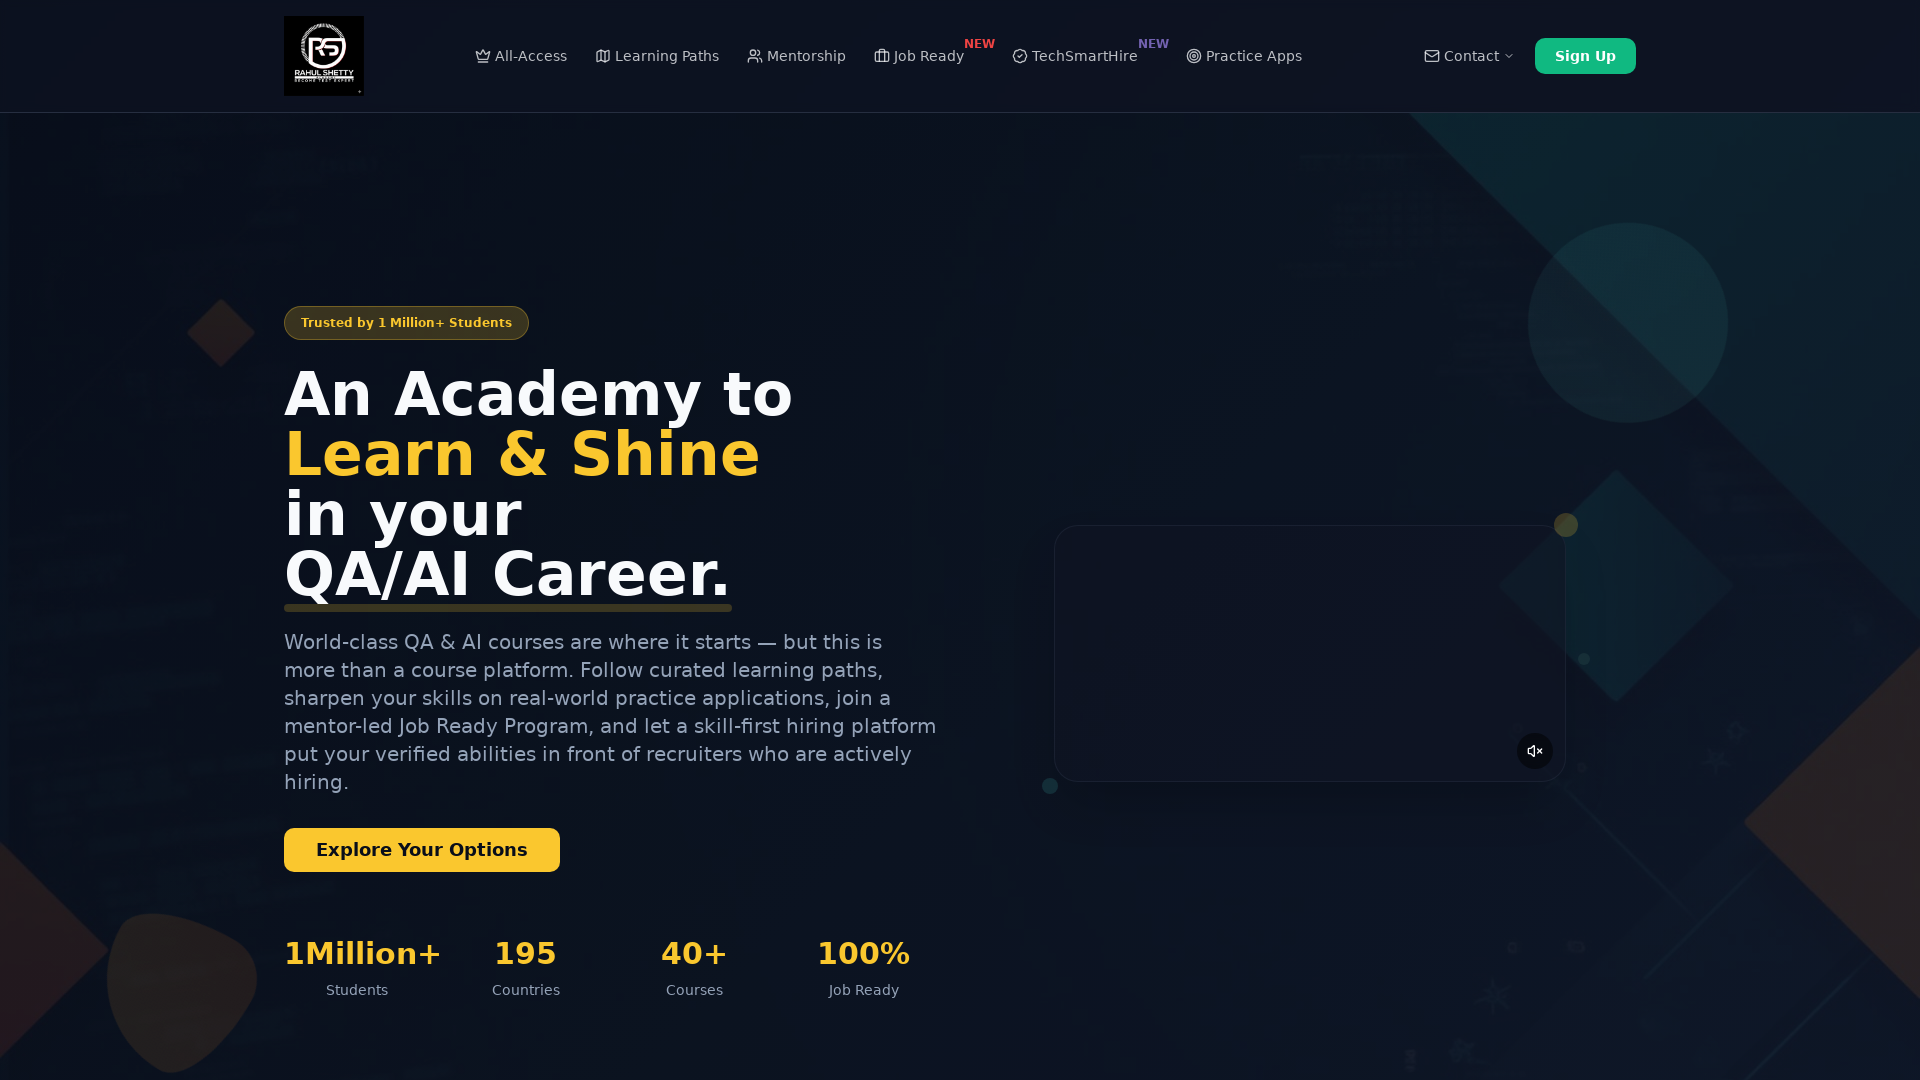

Retrieved page source (146305 characters)
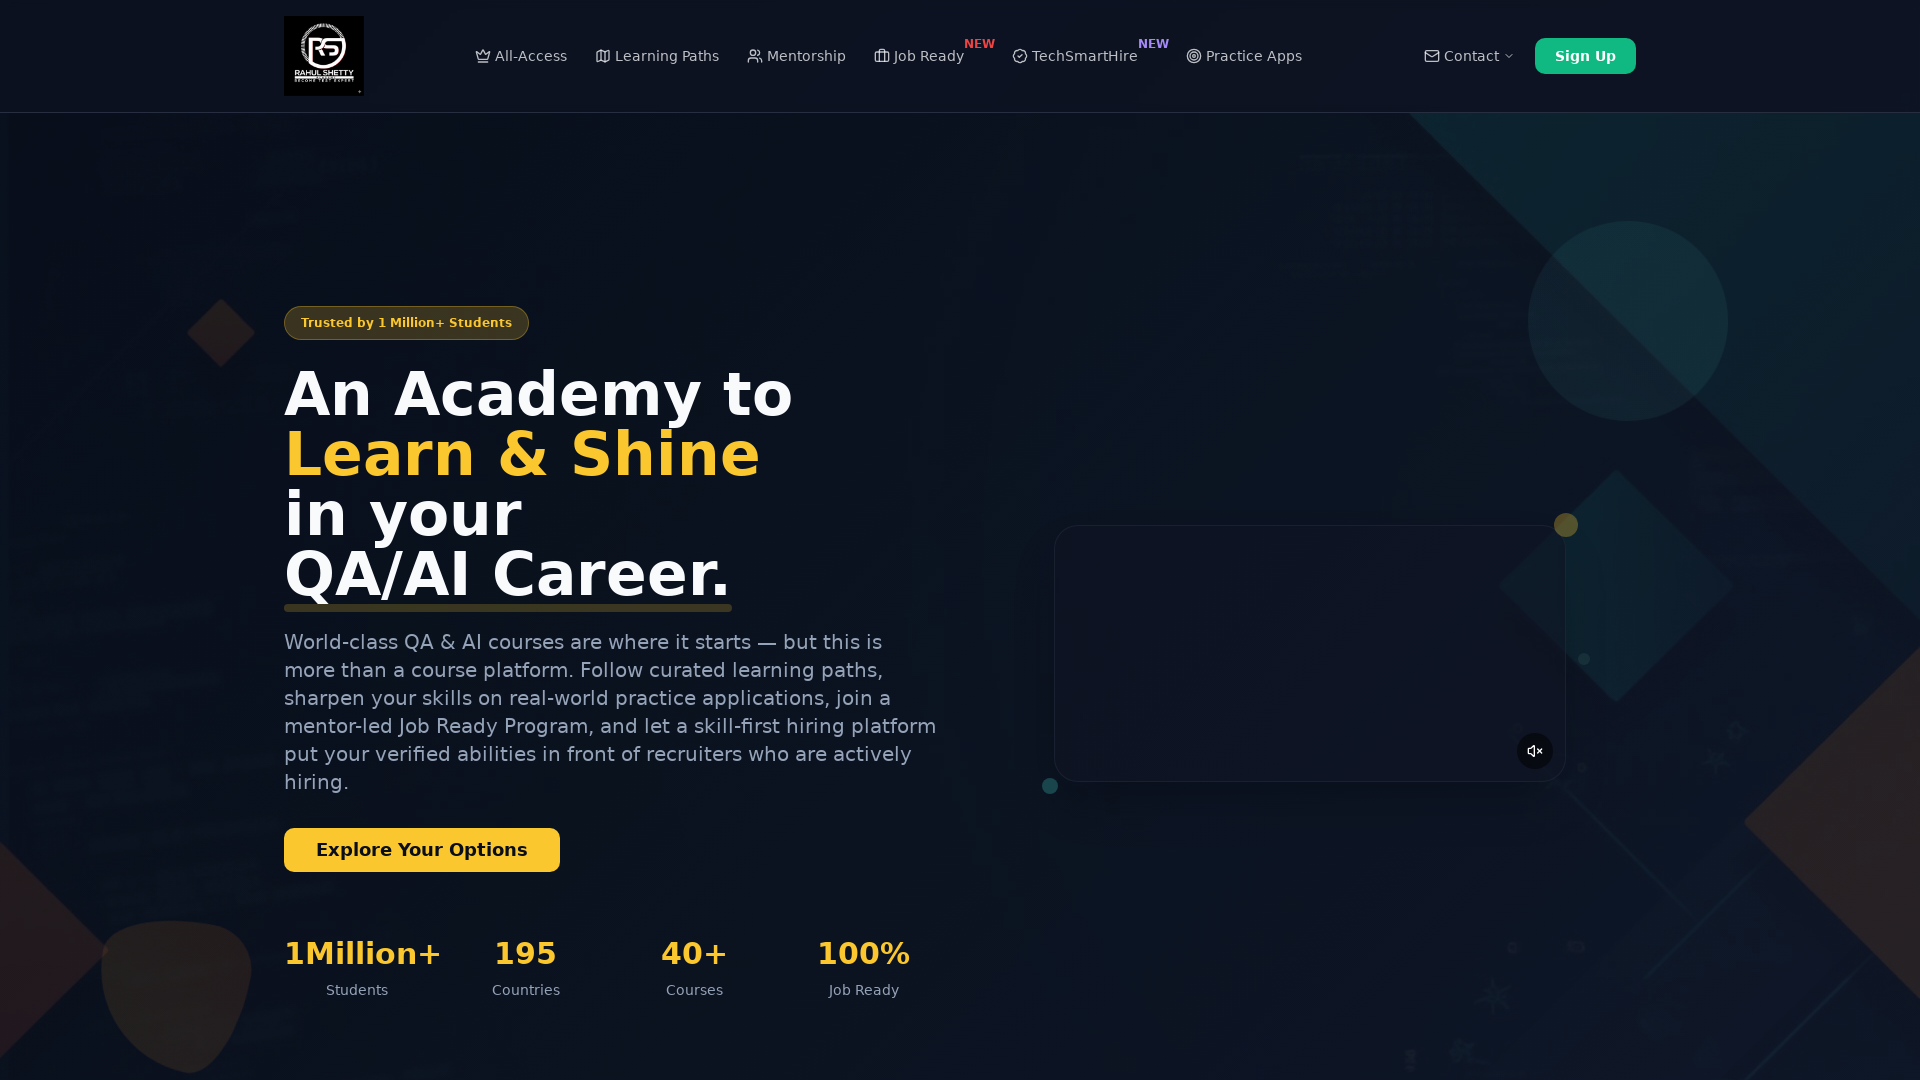

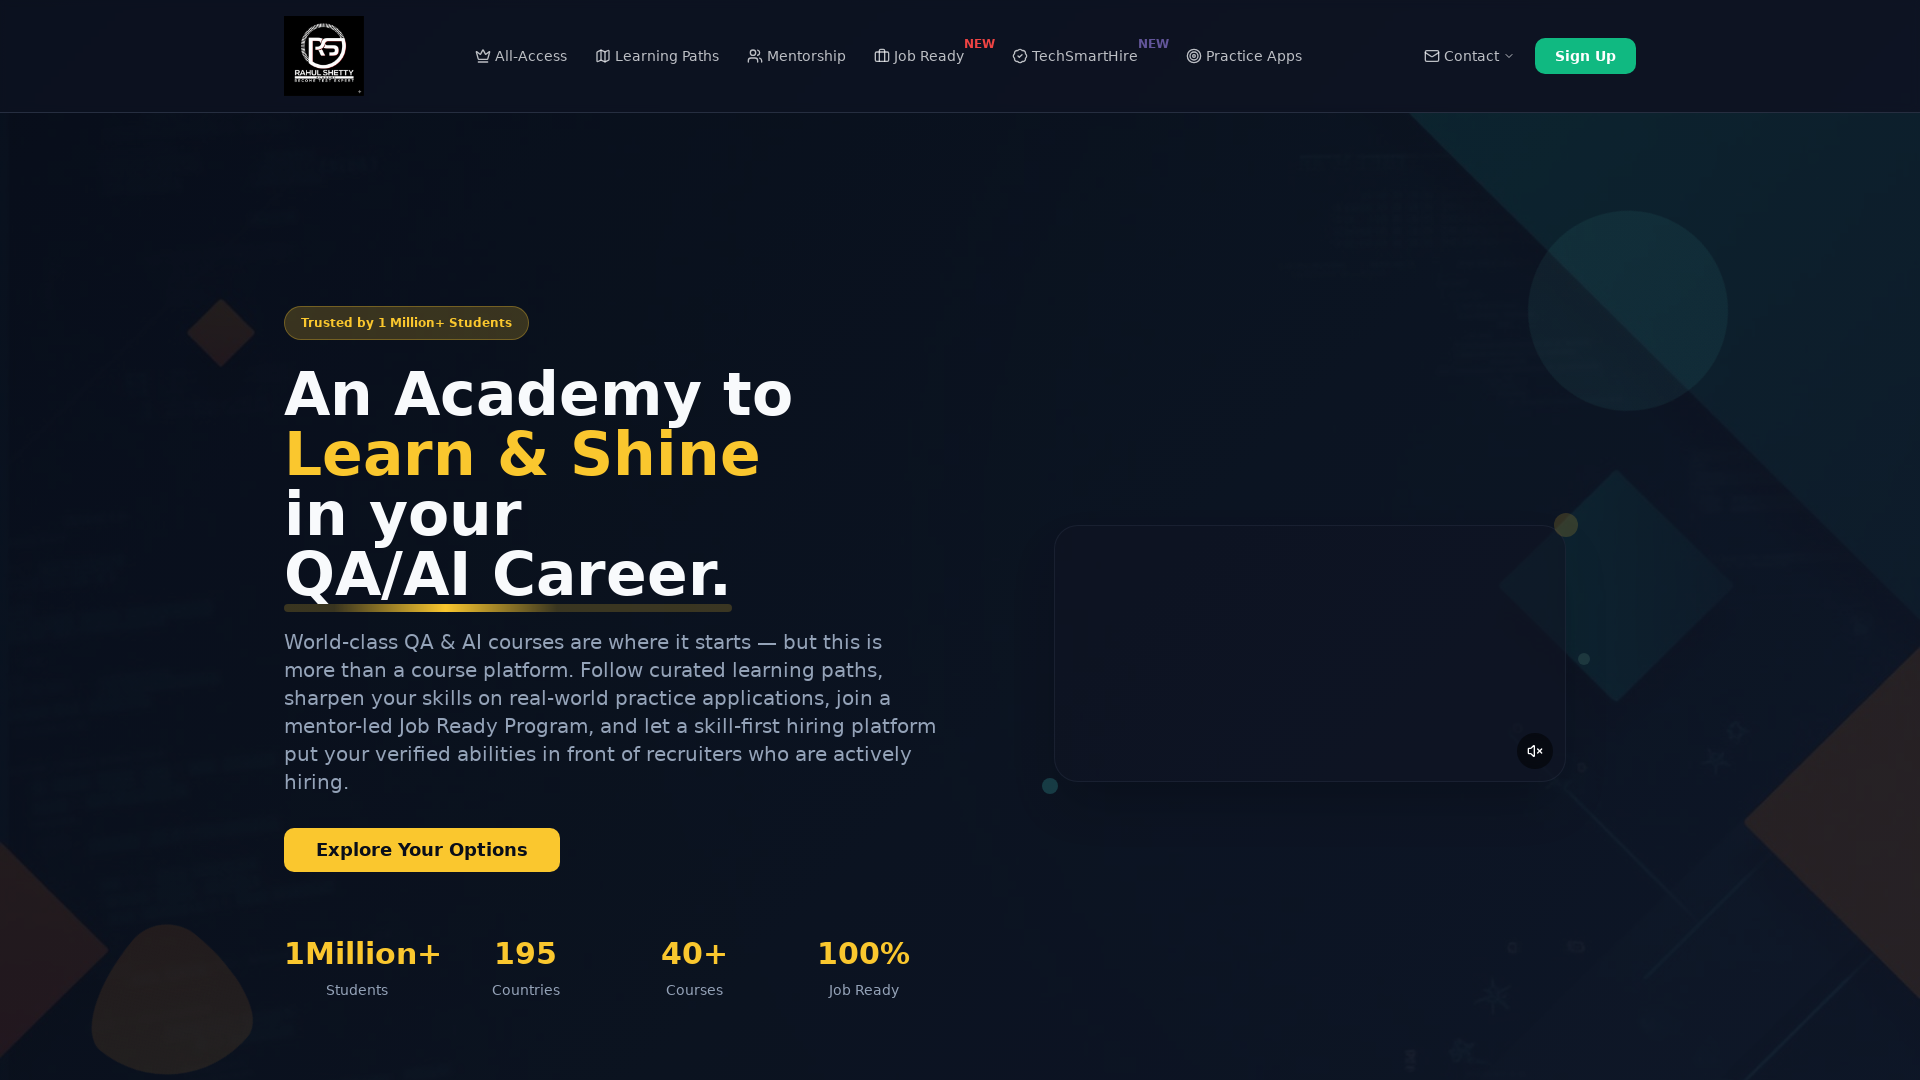